Tests scrolling behavior on a large page by moving to an element at row 49, column 49 and verifying the viewport has scrolled to bring it into view.

Starting URL: http://the-internet.herokuapp.com/large

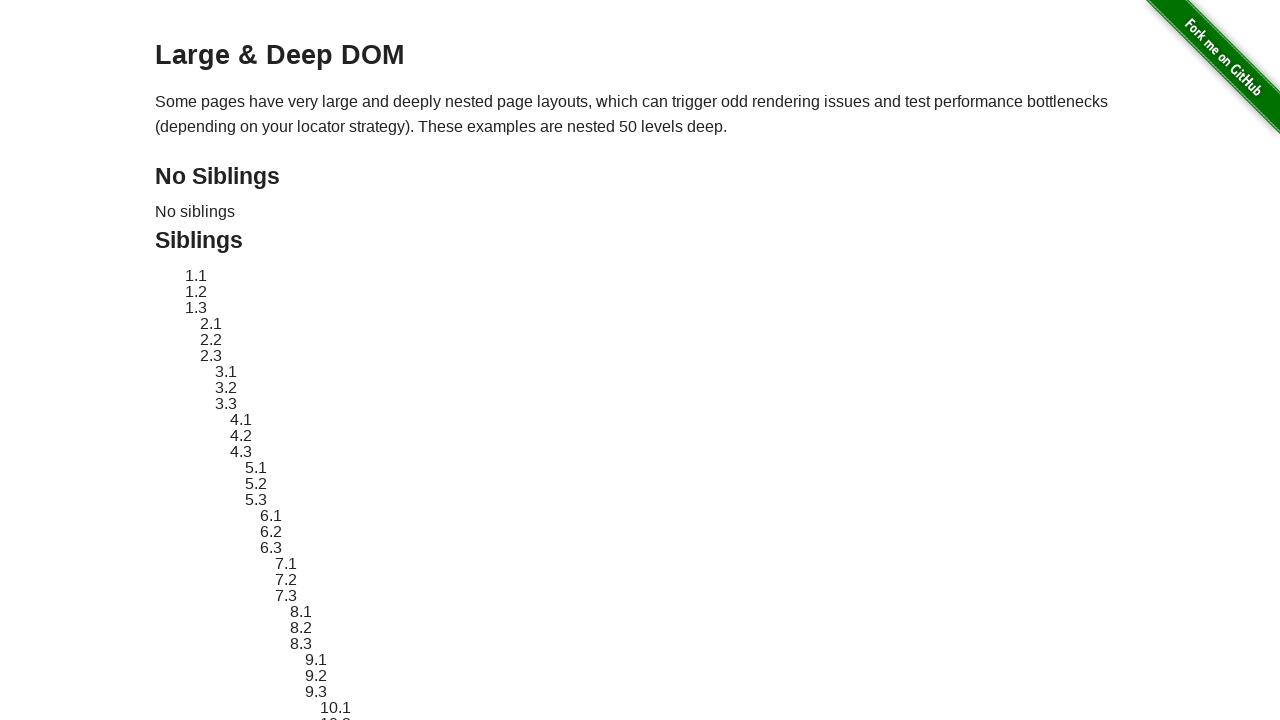

Located element at row 49, column 49
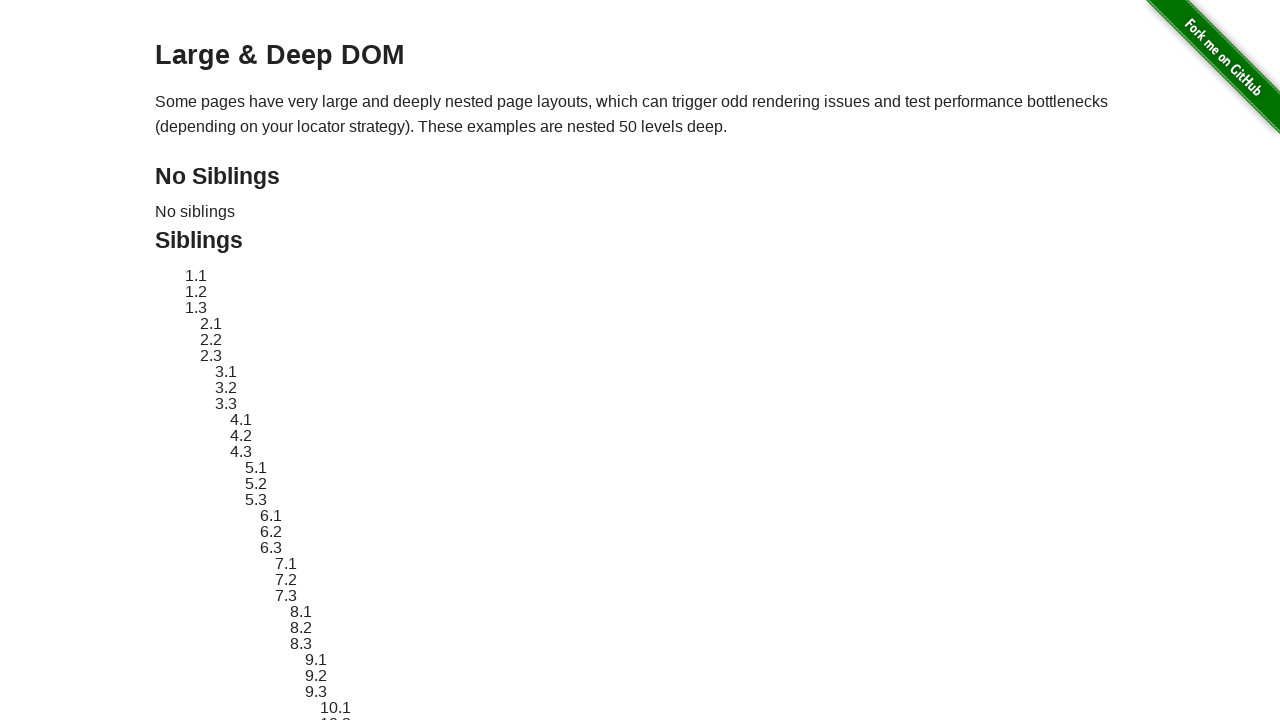

Retrieved initial bounding box position of target element
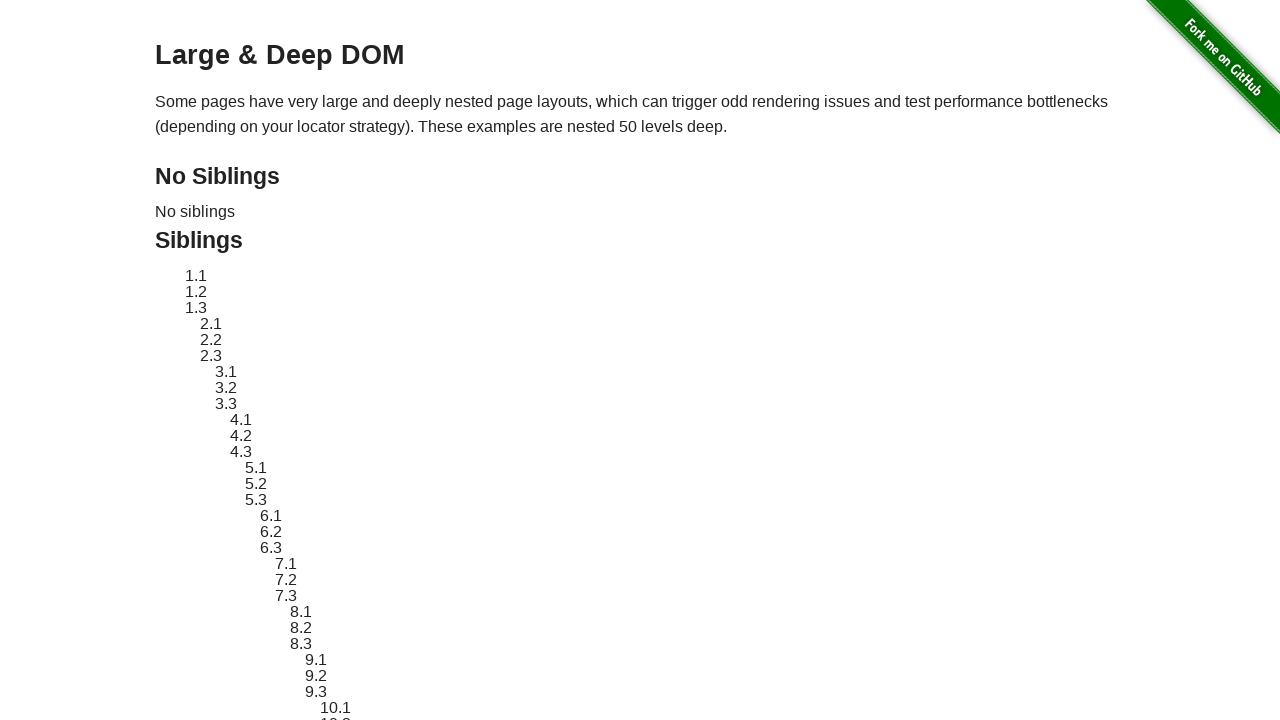

Scrolled element into view if needed
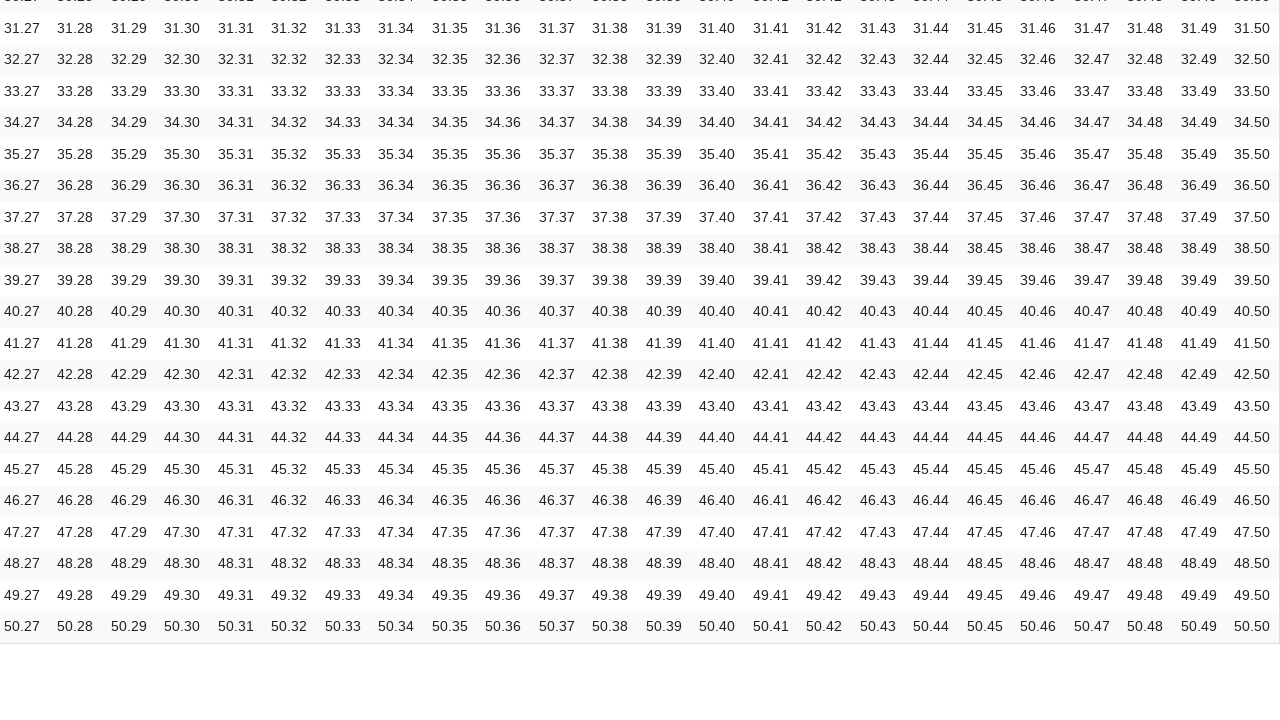

Hovered over the target element at row 49, column 49 at (1199, 596) on .row-49 .column-49
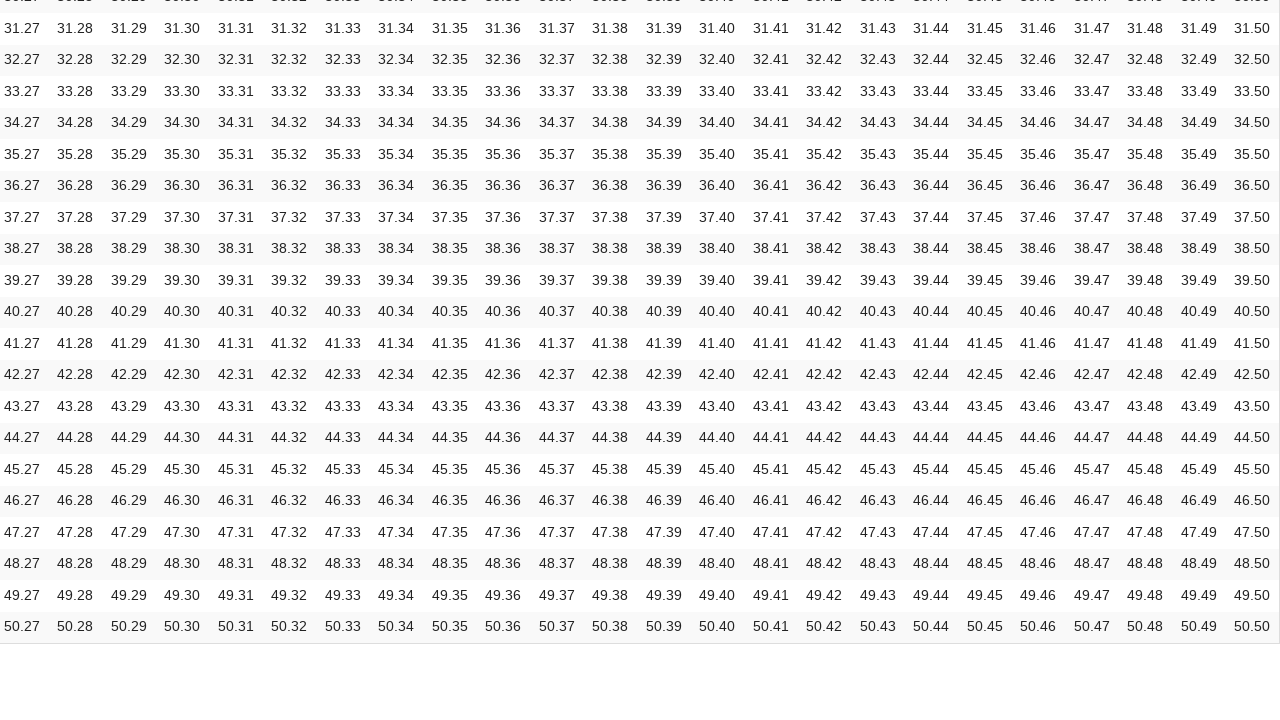

Waited 500ms for scroll animation to complete
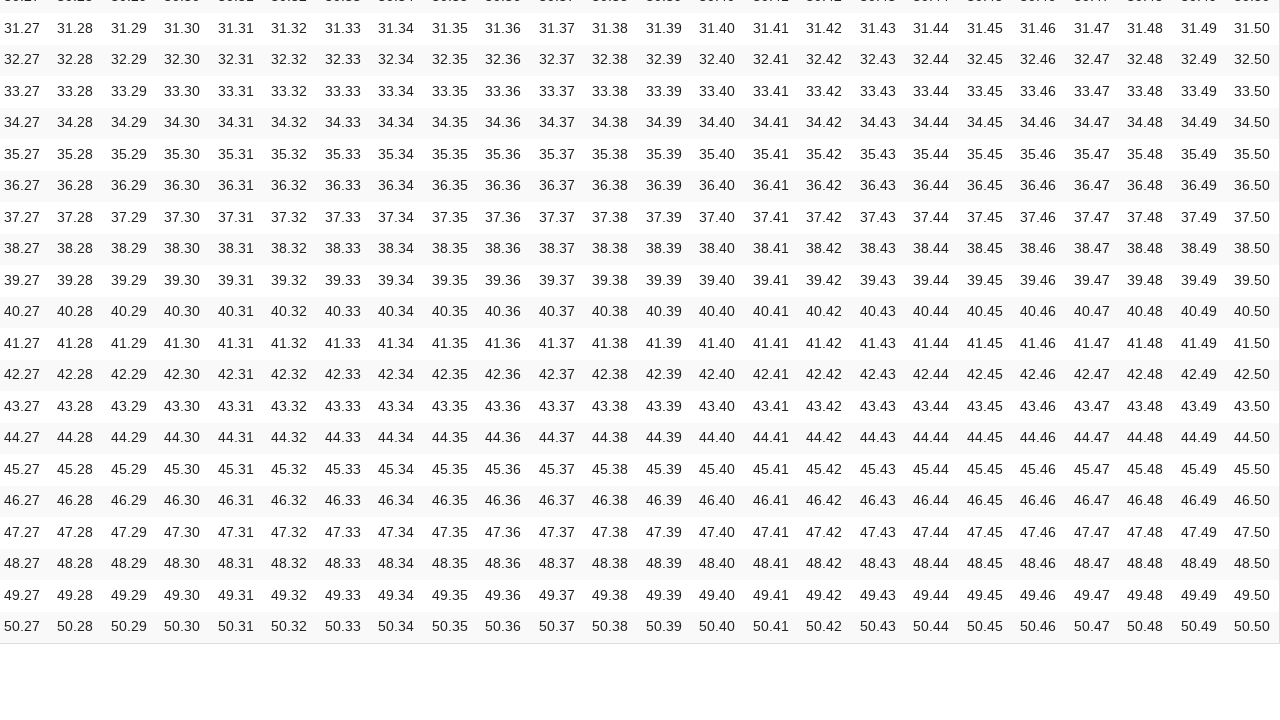

Verified element is visible in viewport
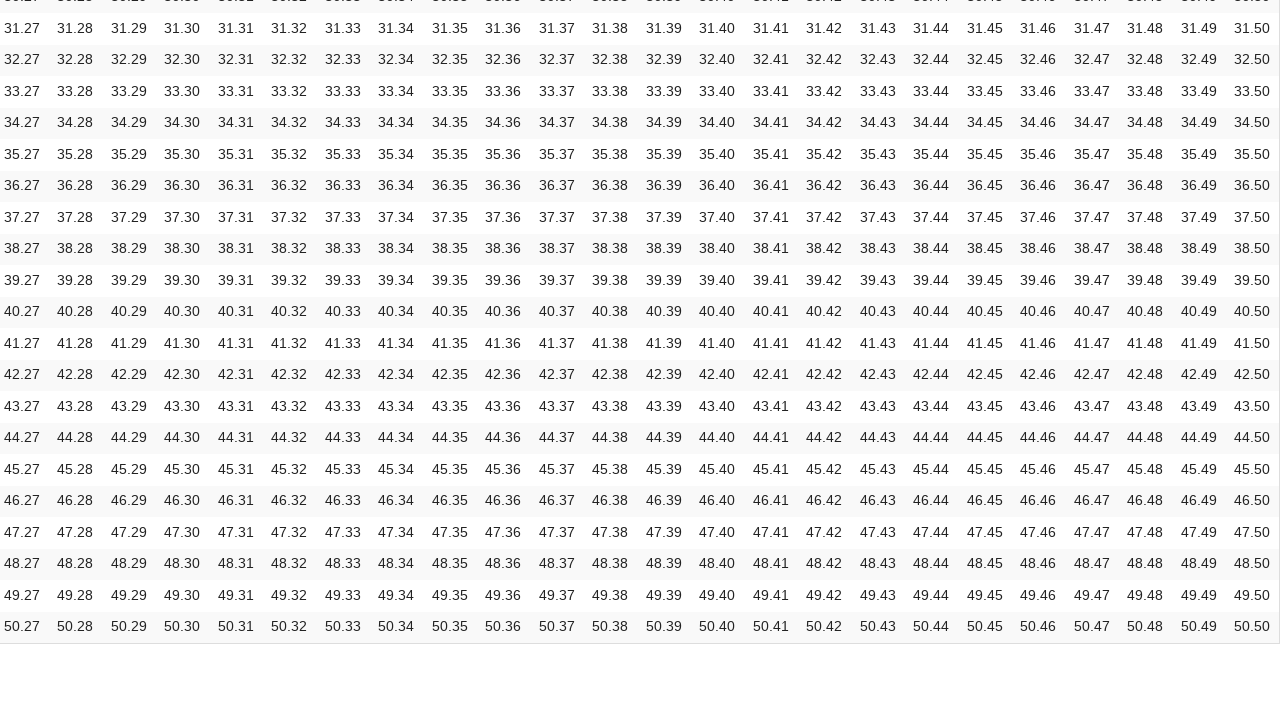

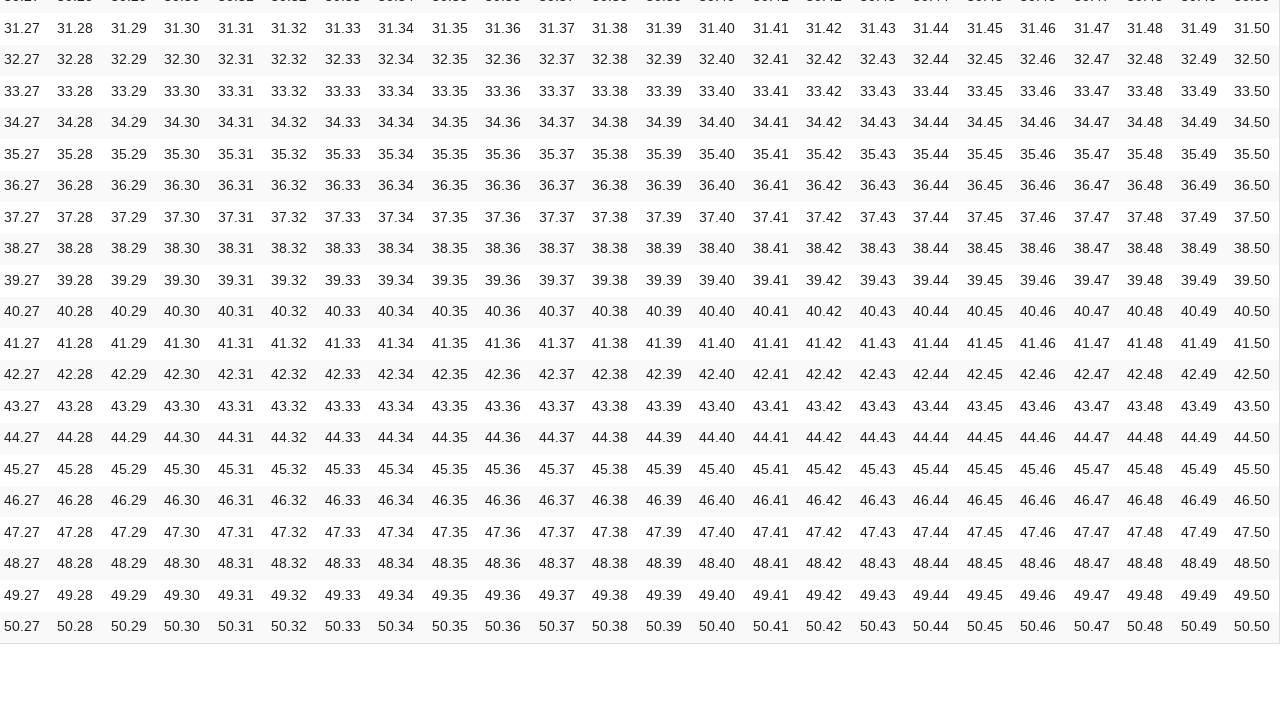